Tests drag and drop functionality by dragging an element to a target drop zone using the dragAndDrop action on jqueryui.com

Starting URL: https://jqueryui.com/droppable/

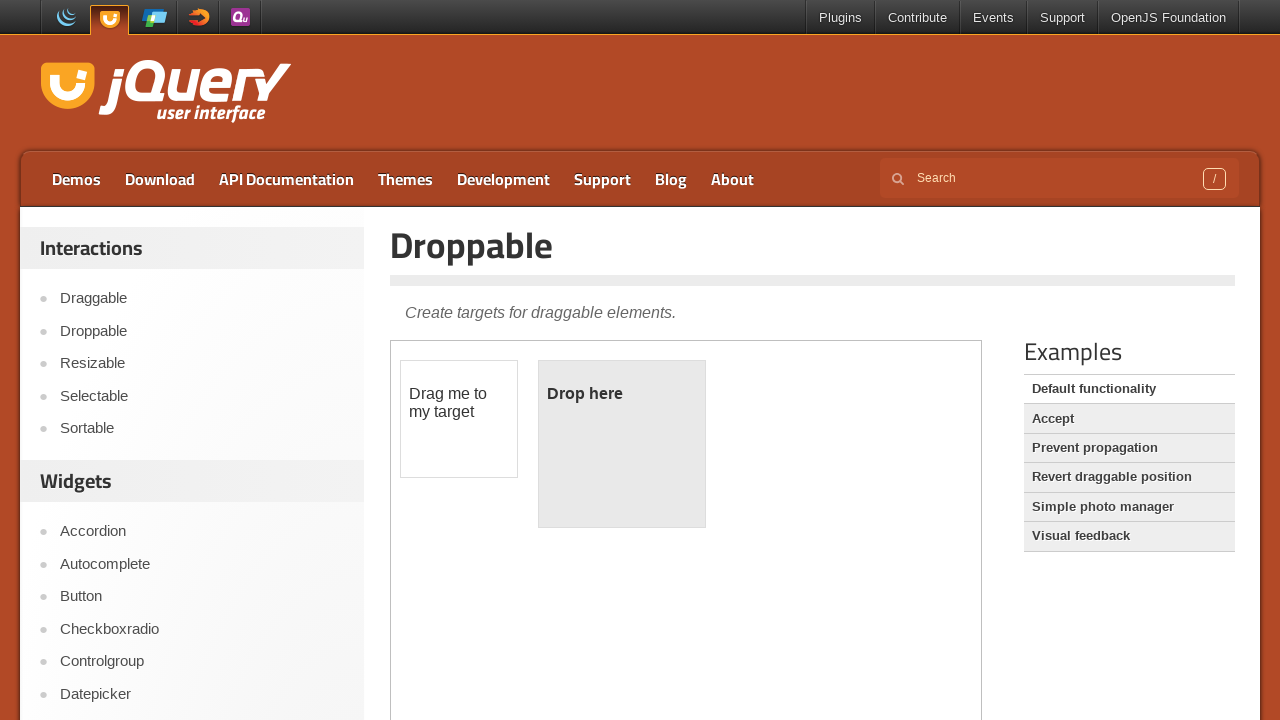

Located iframe containing drag and drop elements
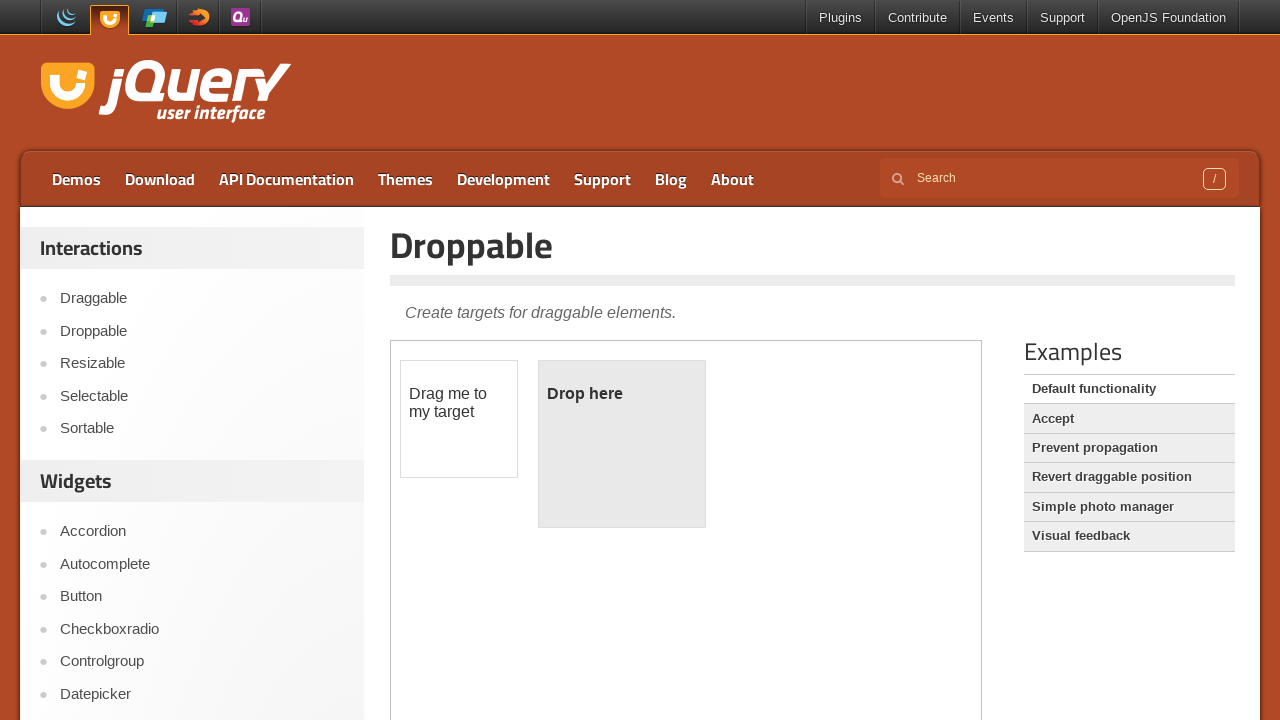

Located draggable source element
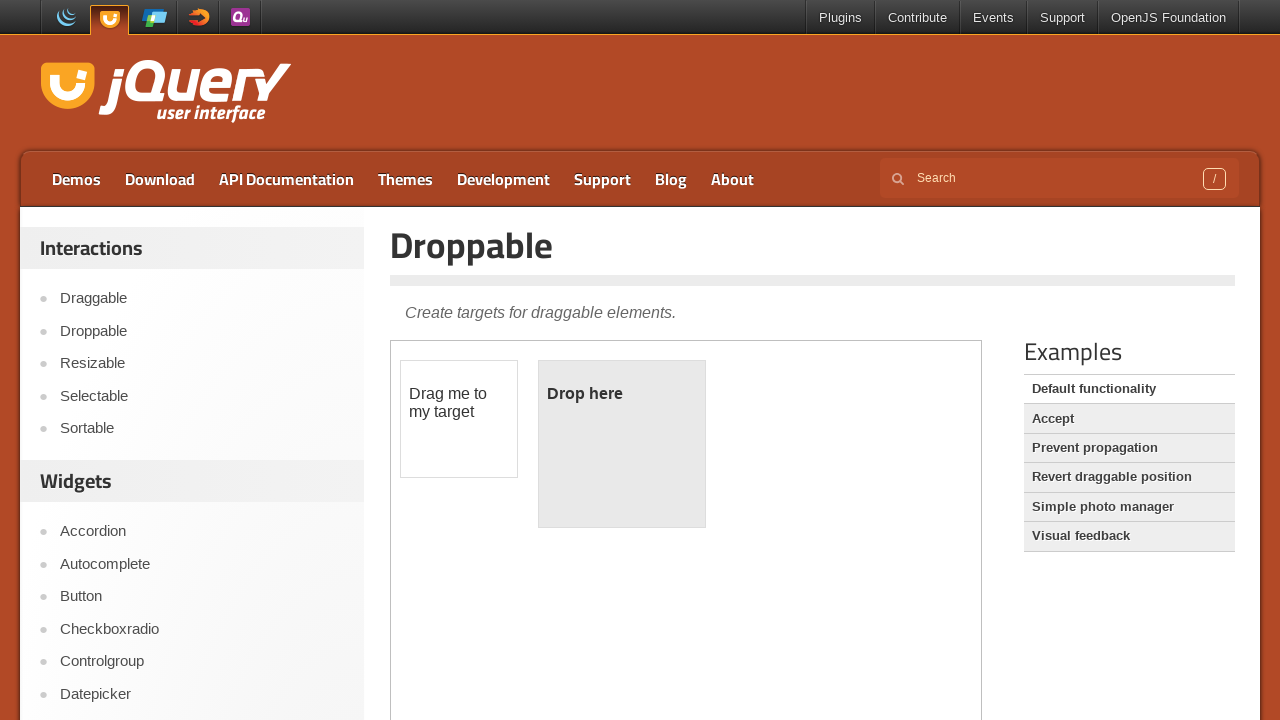

Located droppable target element
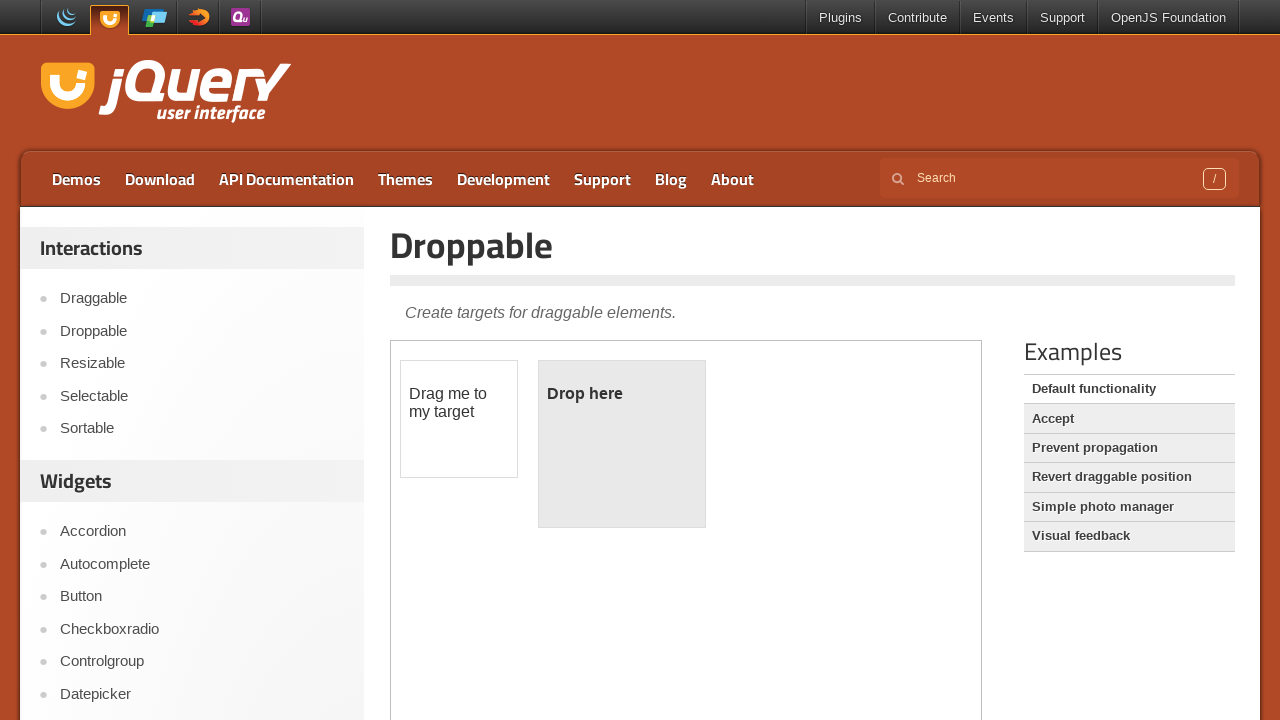

Dragged source element to target drop zone at (622, 444)
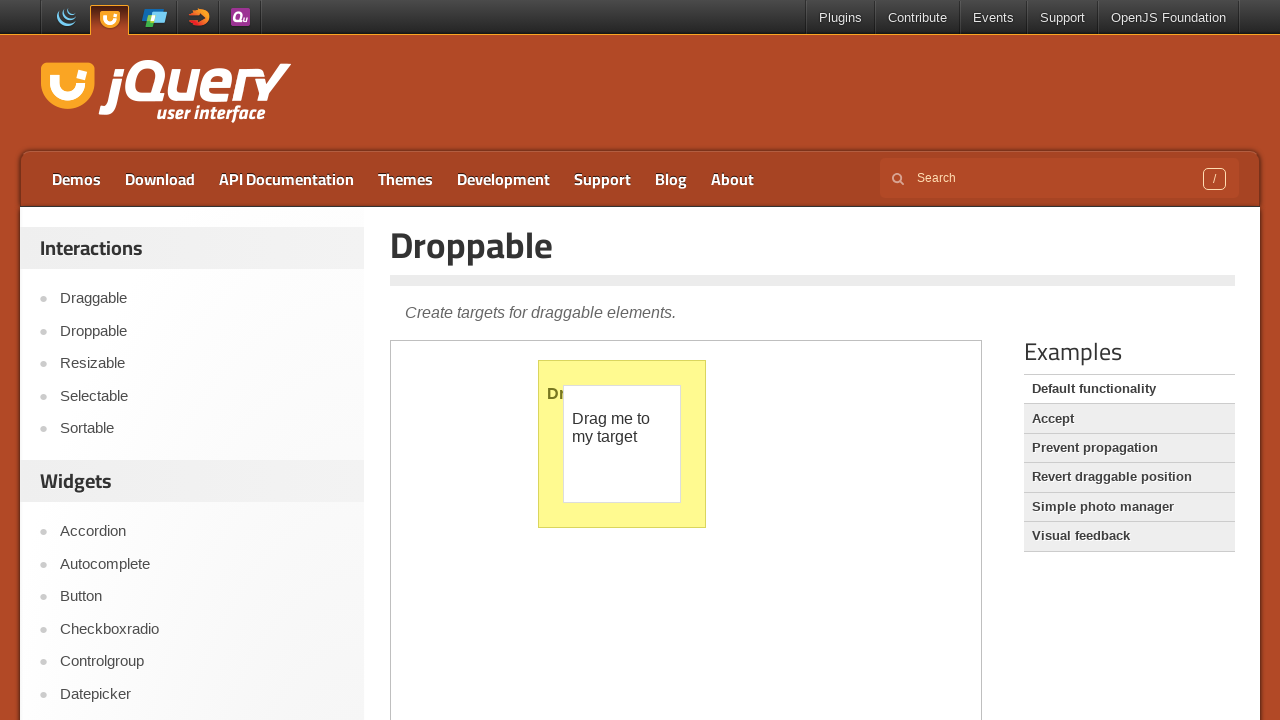

Waited 2 seconds to observe drag and drop result
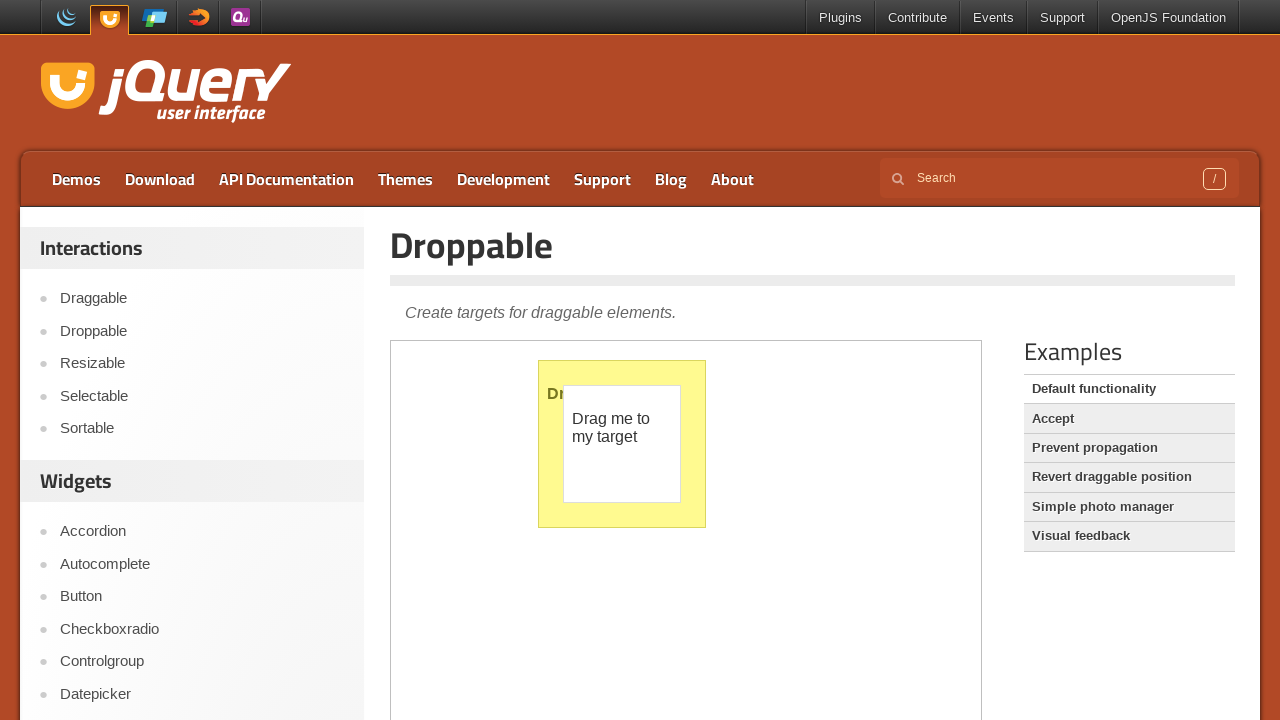

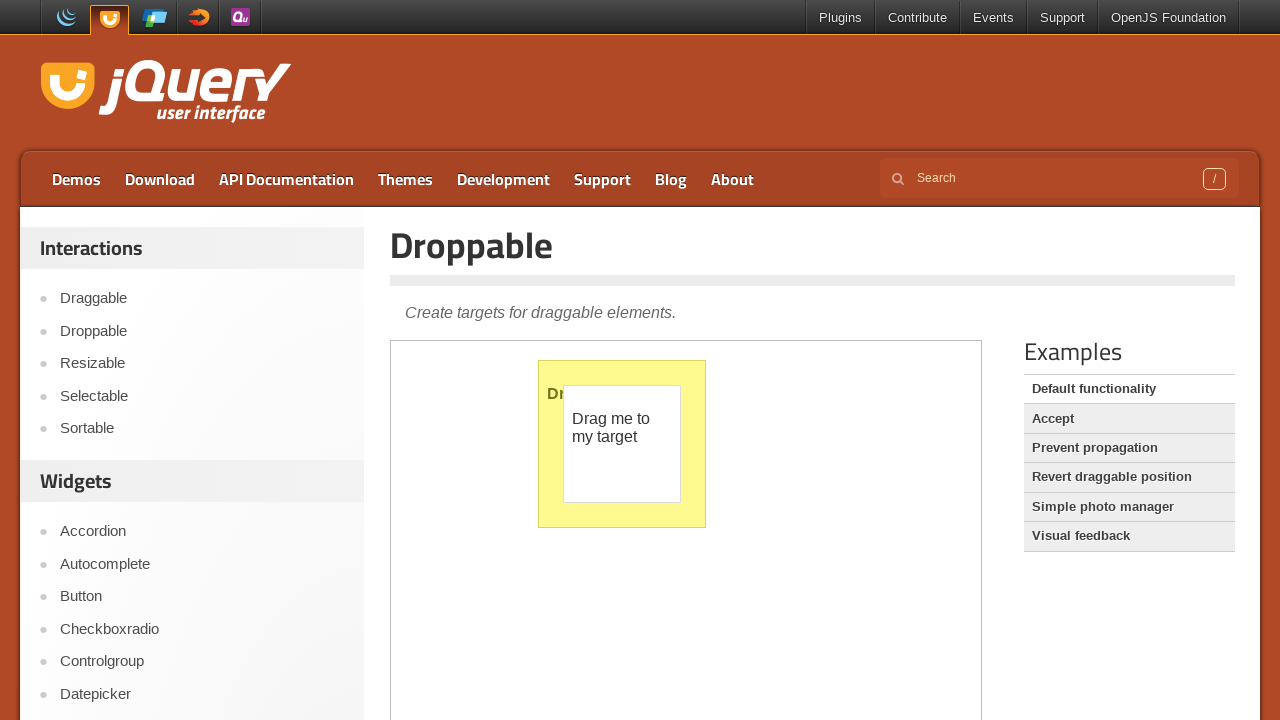